Tests dynamic loading functionality by clicking through to Example 1, verifying element visibility states before and after clicking the Start button

Starting URL: https://the-internet.herokuapp.com/dynamic_loading

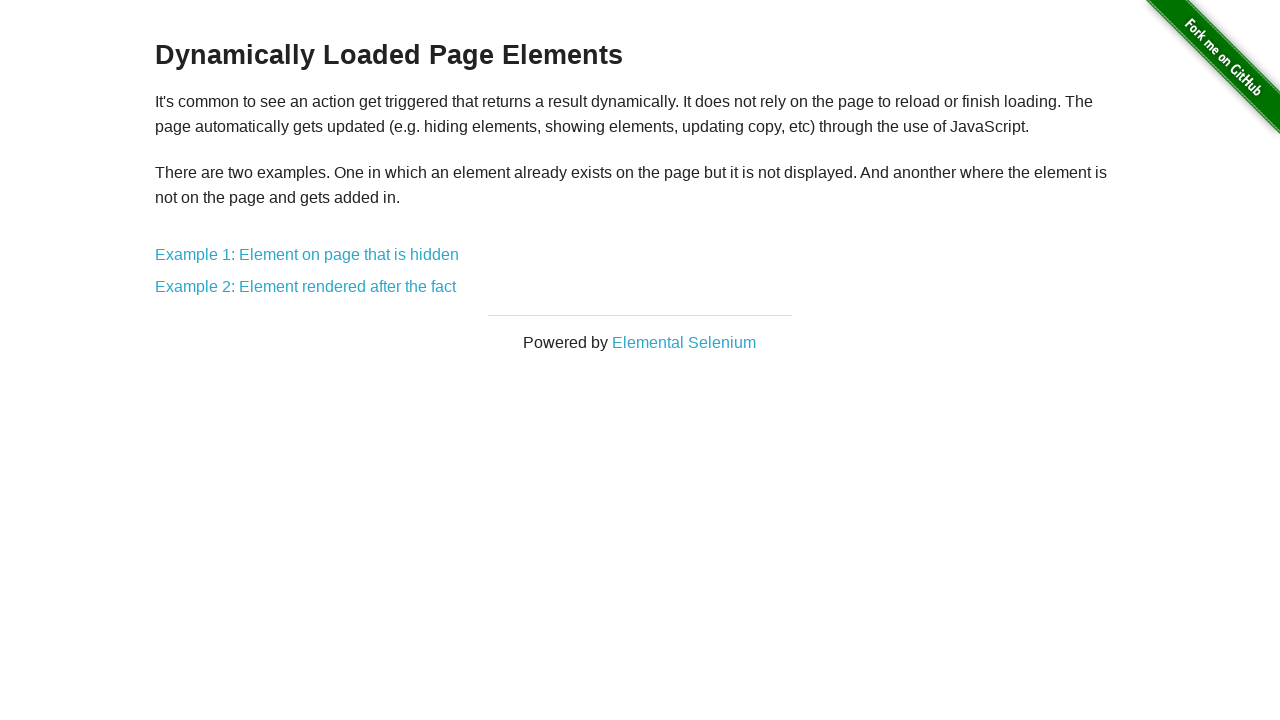

Clicked on Example 1 link at (307, 255) on xpath=//a[contains(text(),'Example 1: Element on')]
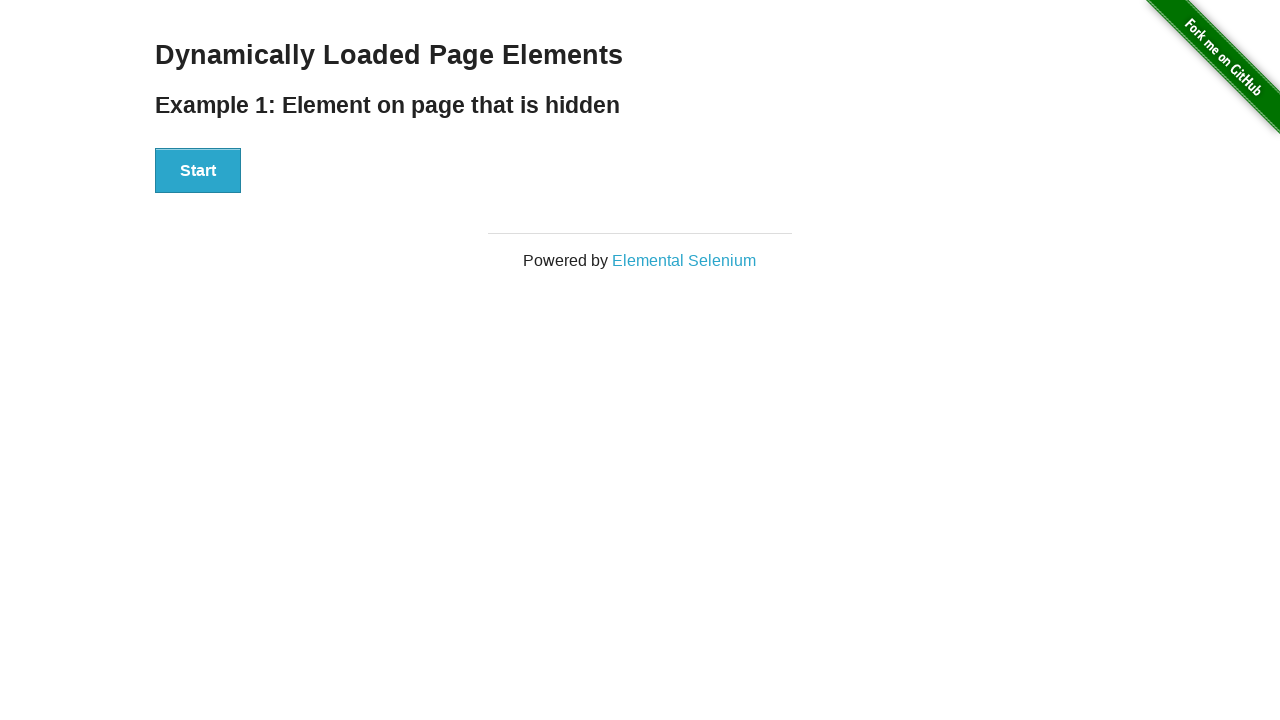

Located Hello World element
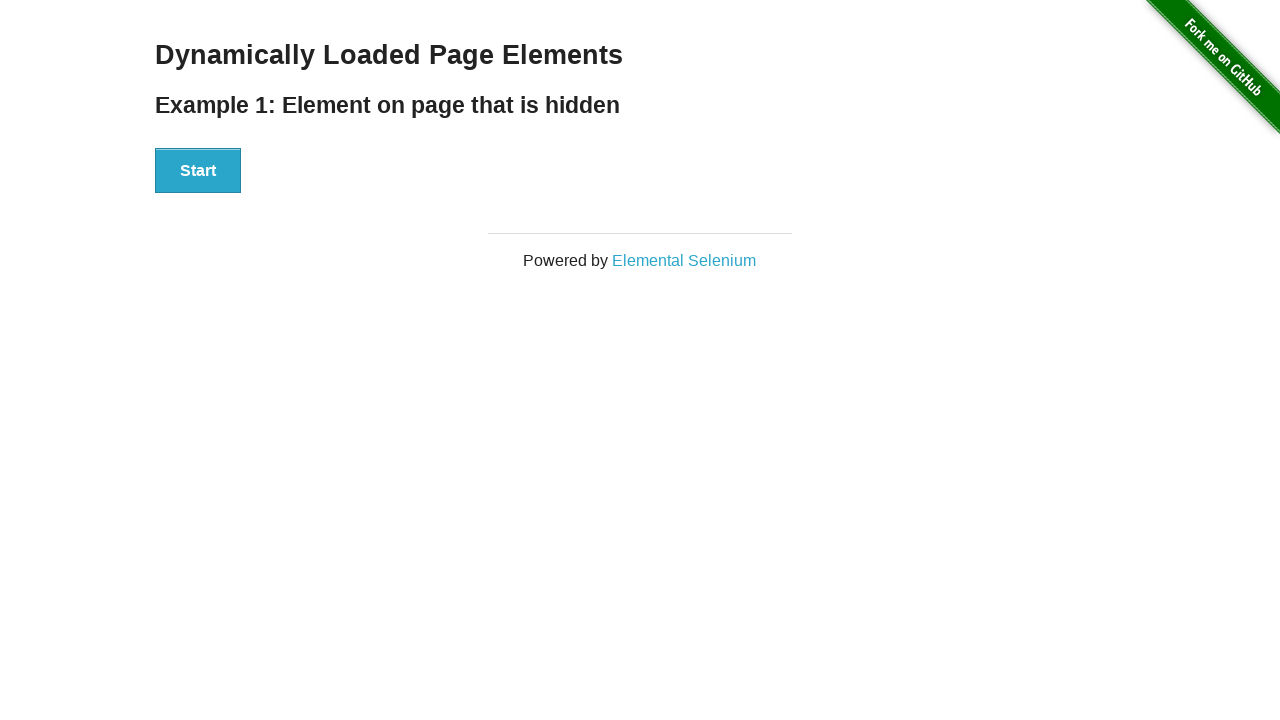

Verified Hello World is not visible initially
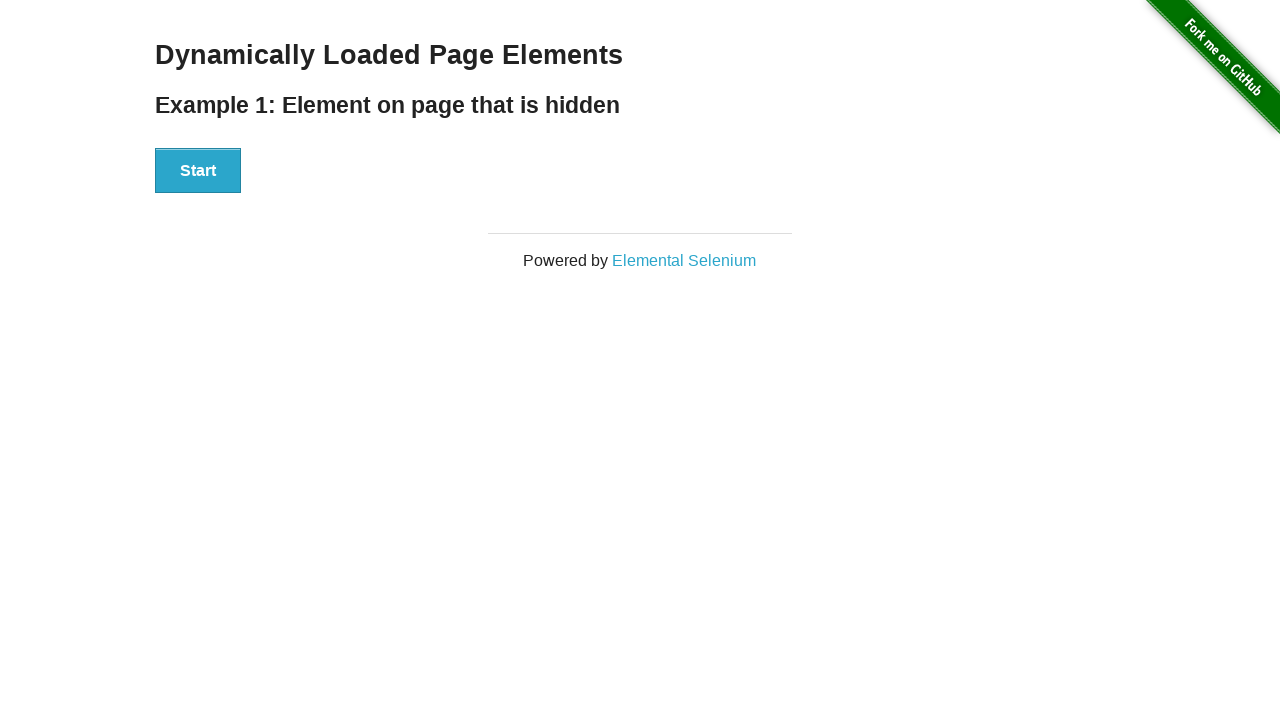

Clicked the Start button at (198, 171) on xpath=//button[.='Start']
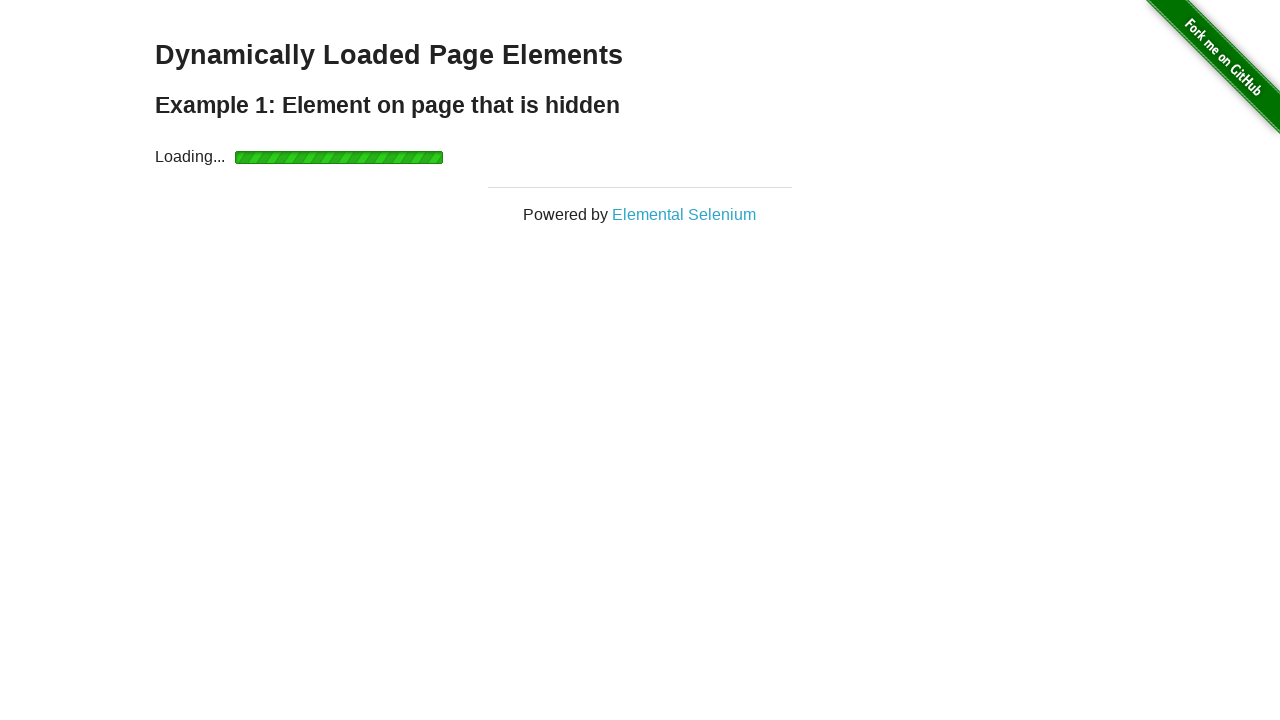

Waited for Hello World element to become visible
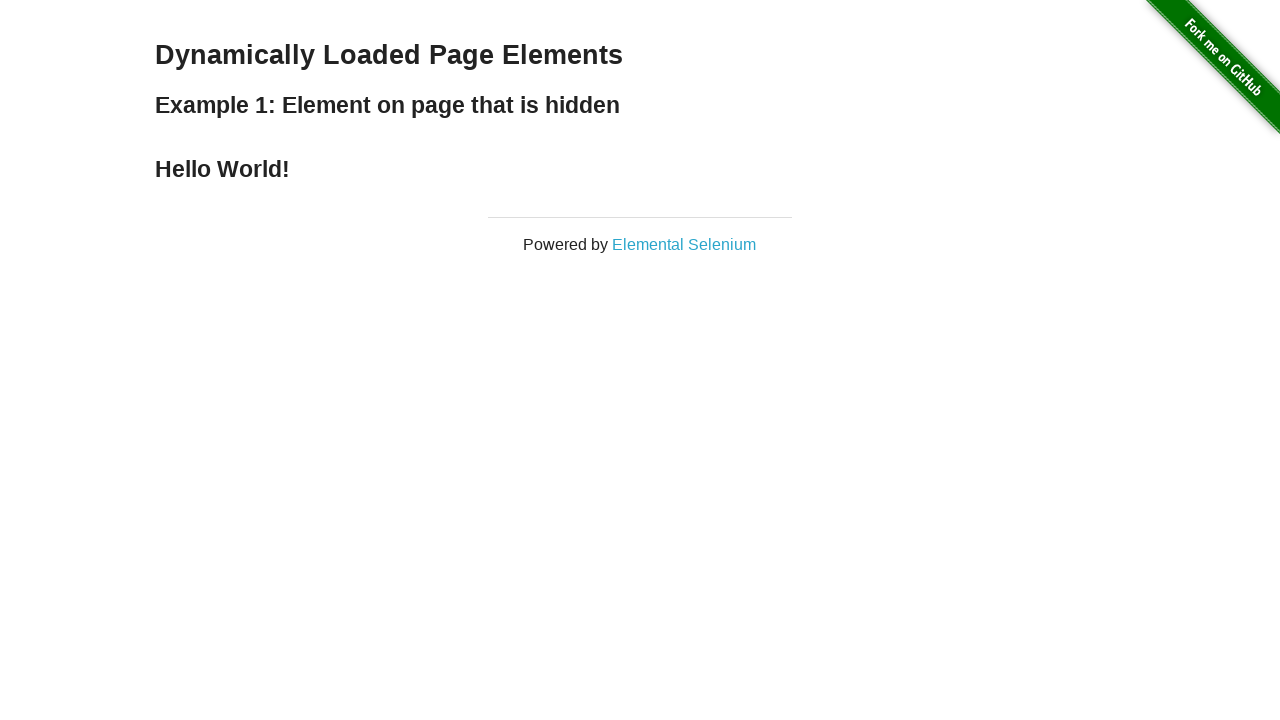

Verified Hello World is visible after clicking Start
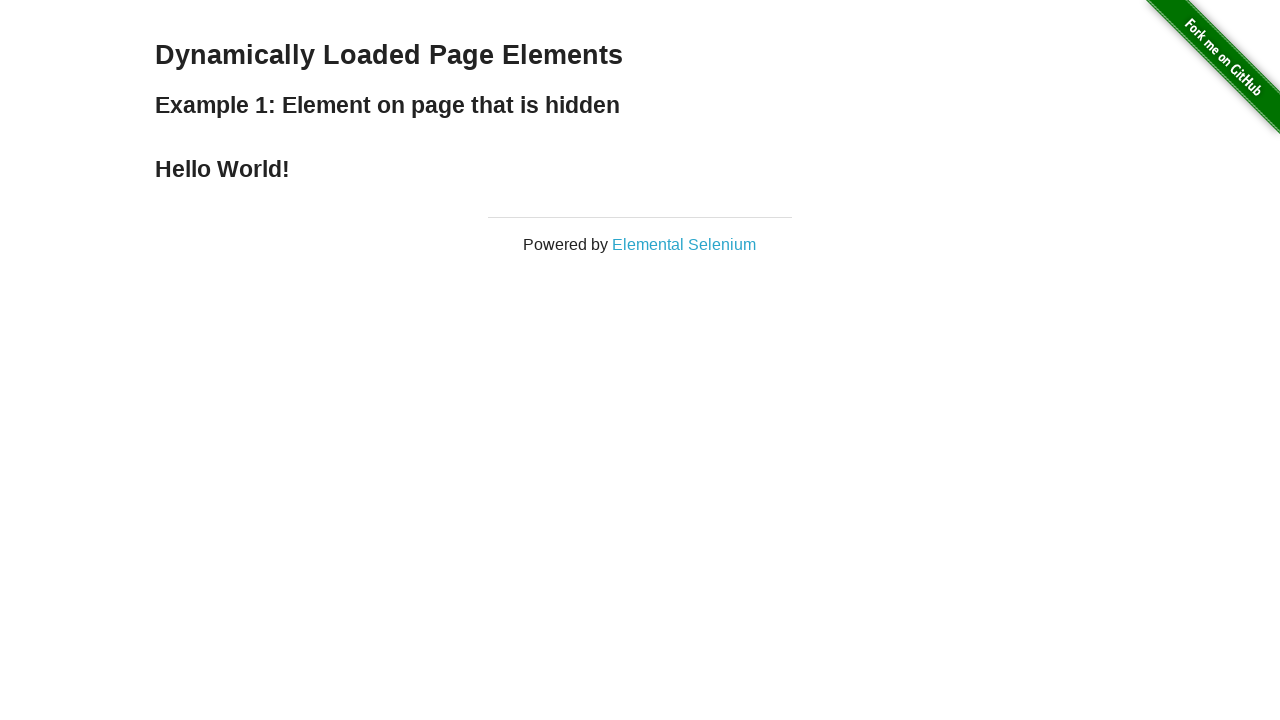

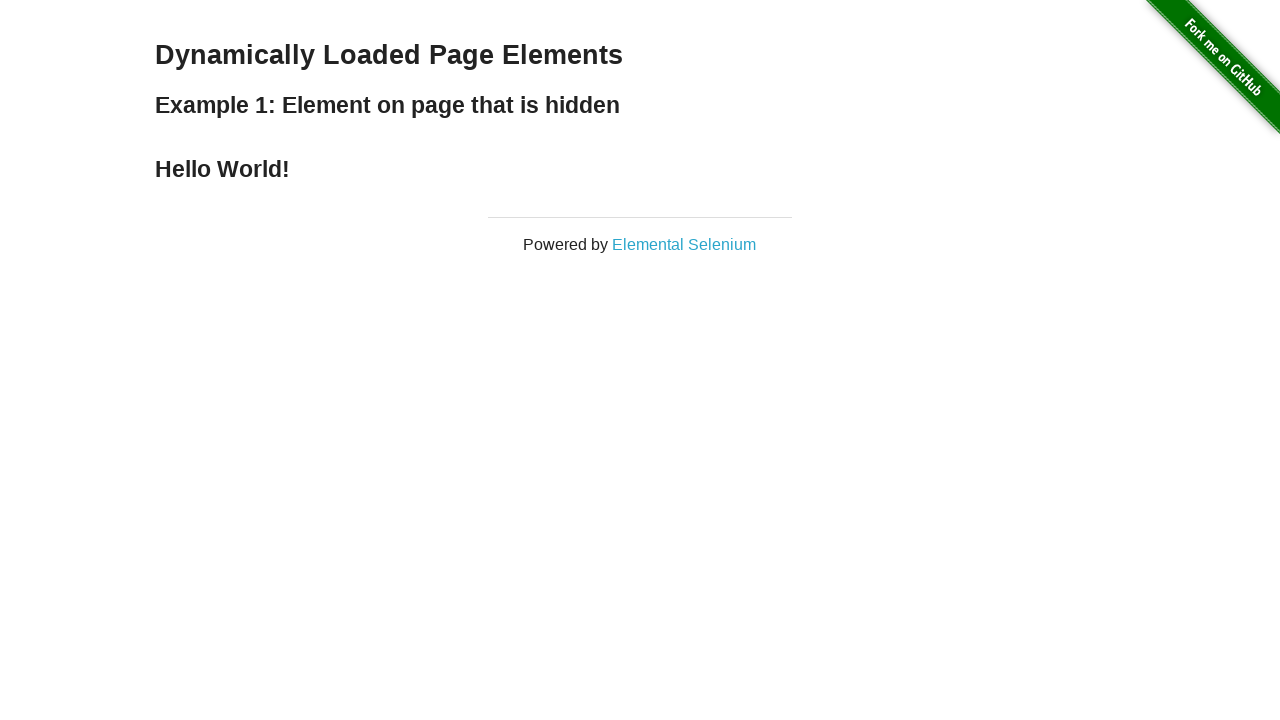